Navigates to Honda 2 Wheelers India website and verifies the page loads successfully

Starting URL: https://www.honda2wheelersindia.com/

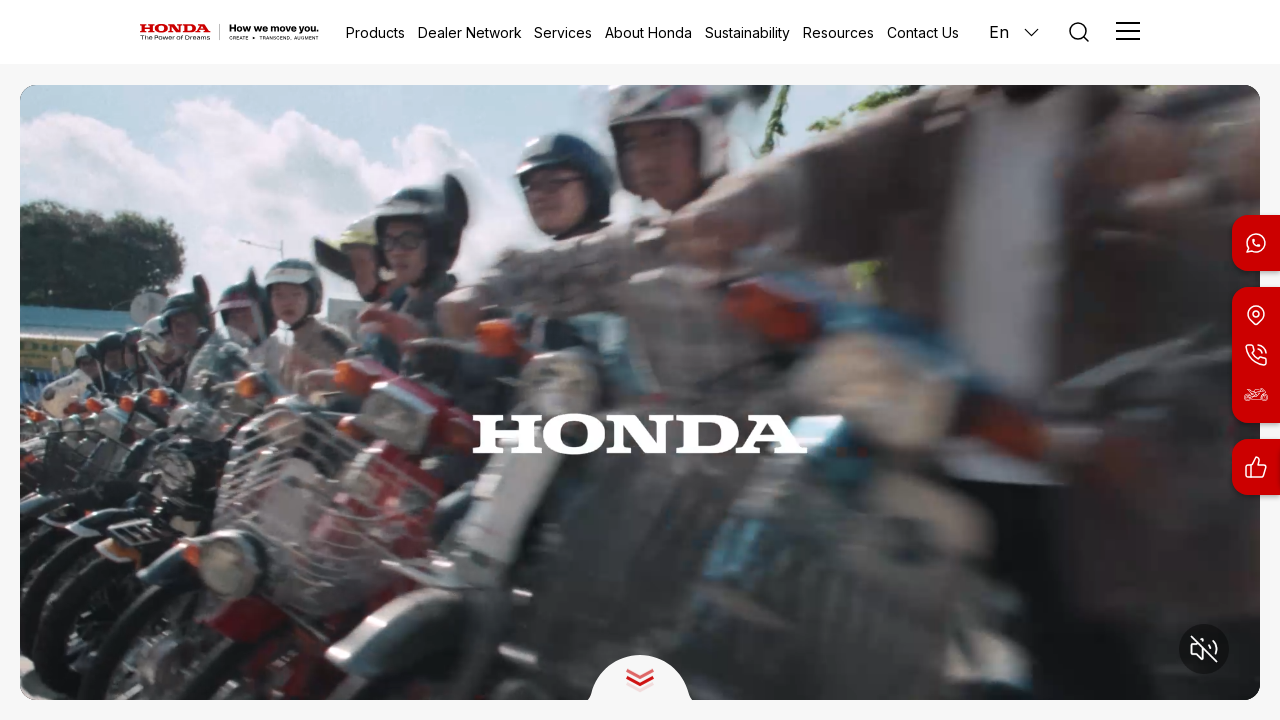

Waited for page DOM to fully load on Honda 2 Wheelers India website
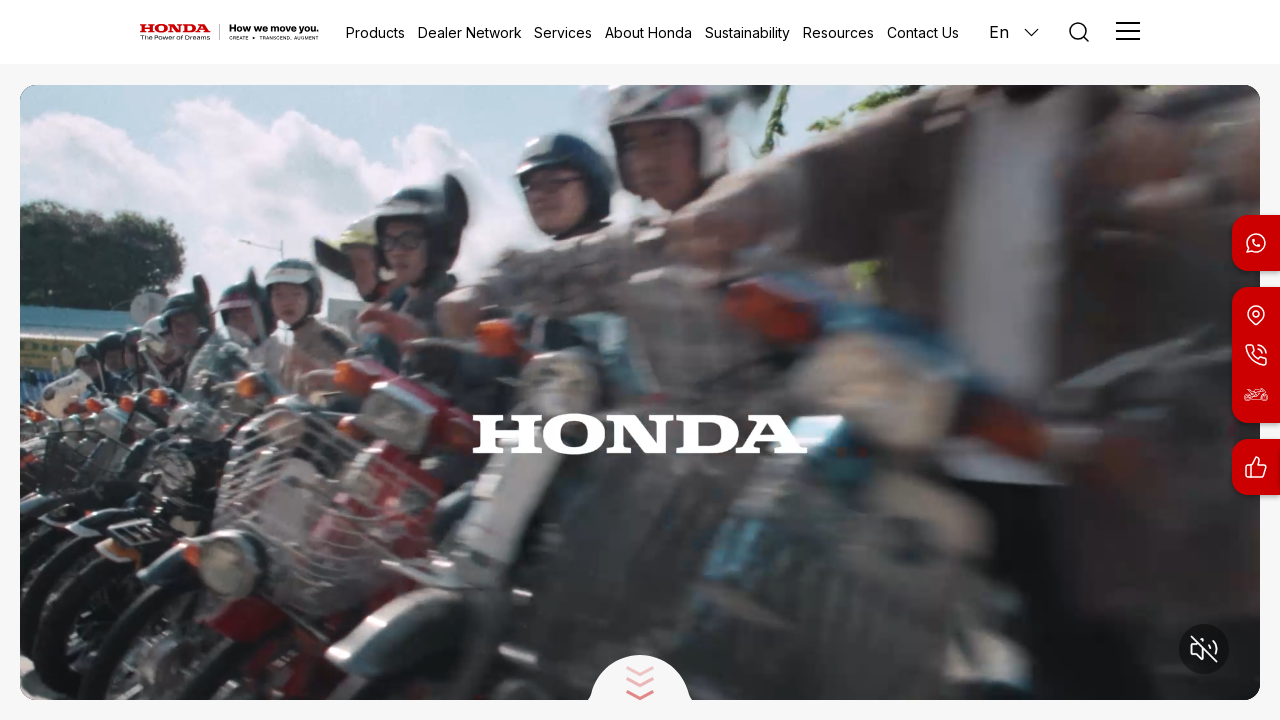

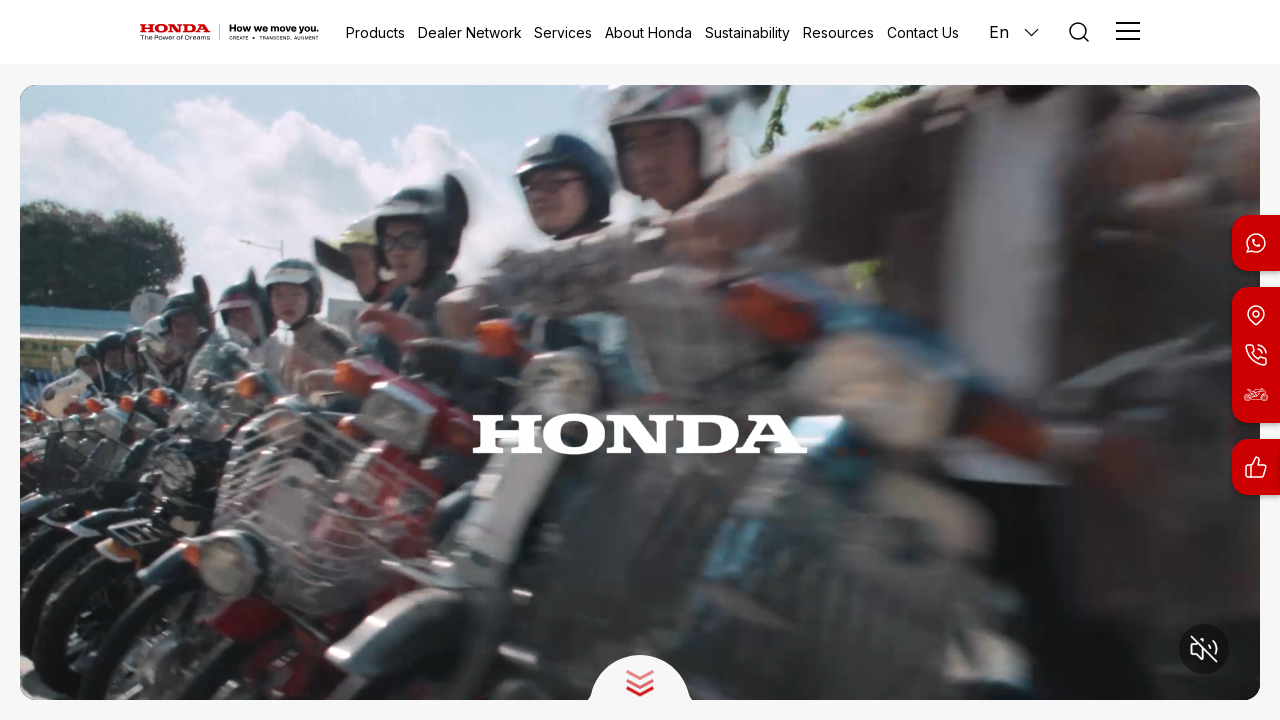